Tests complete purchase flow from adding item to cart through checkout with filling billing details and placing order

Starting URL: https://practice.automationtesting.in/

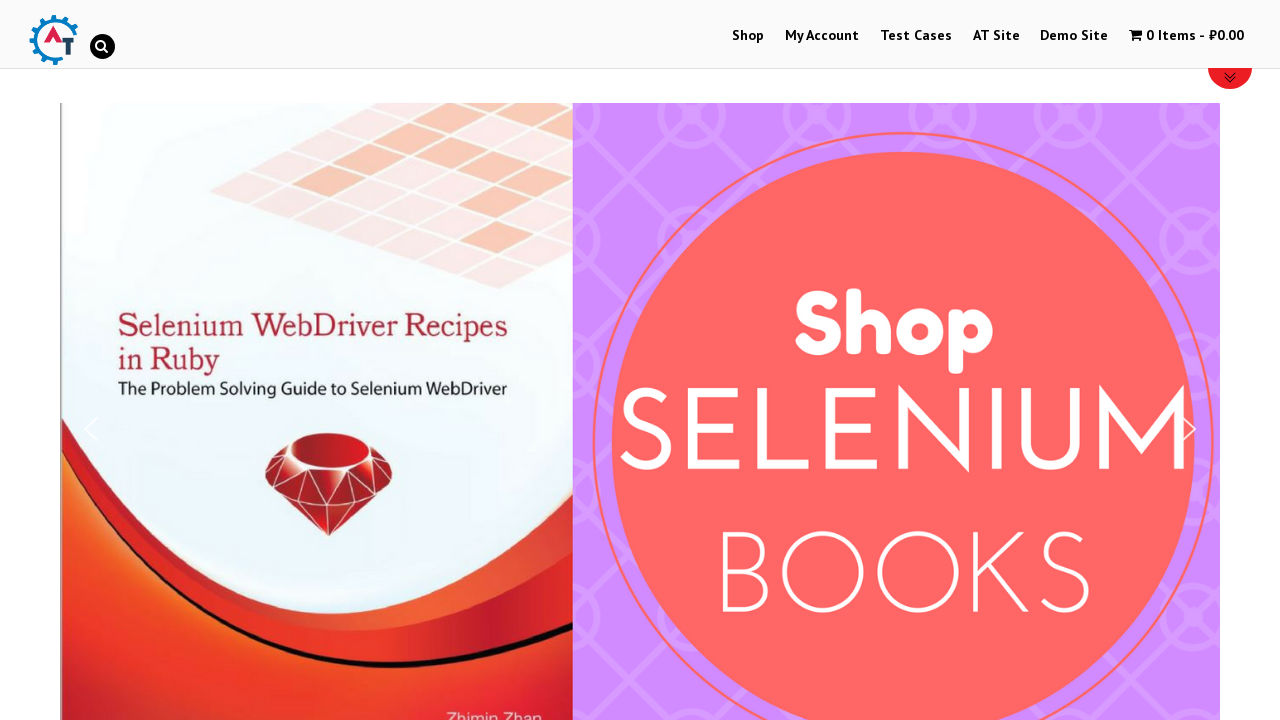

Clicked on Shop tab to navigate to products at (748, 36) on #menu-item-40>a
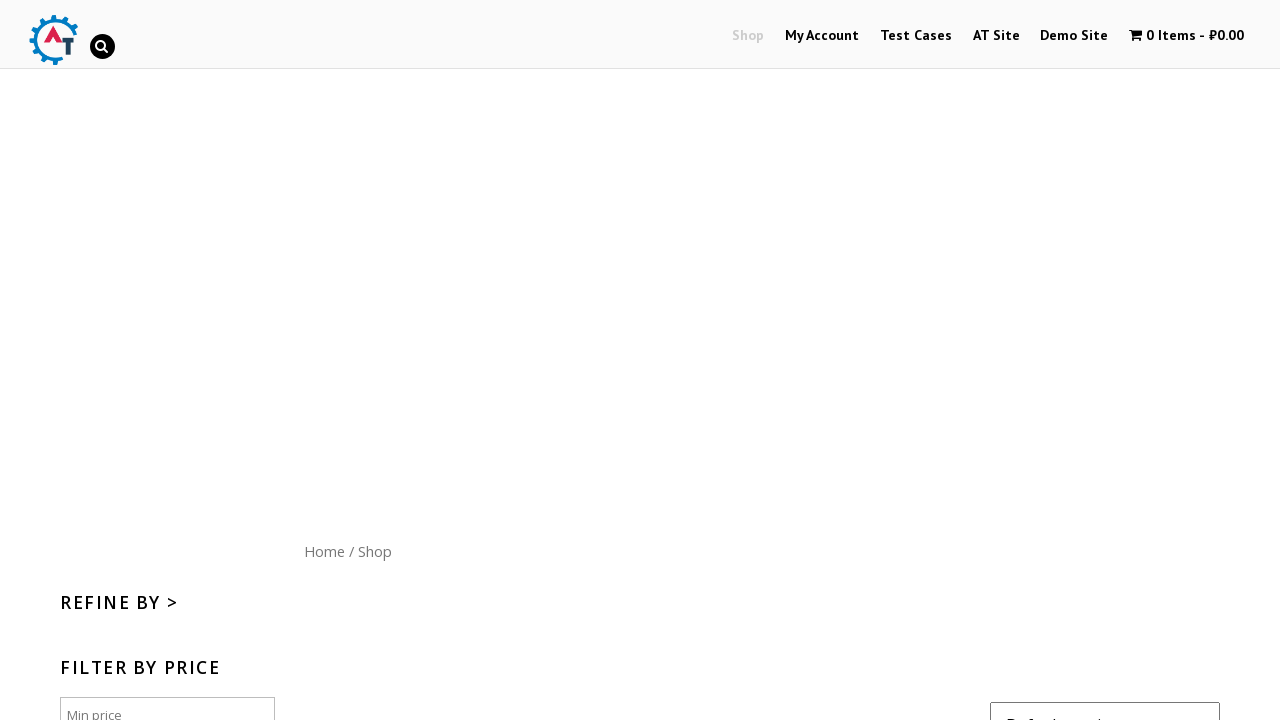

Scrolled down 300px to view products
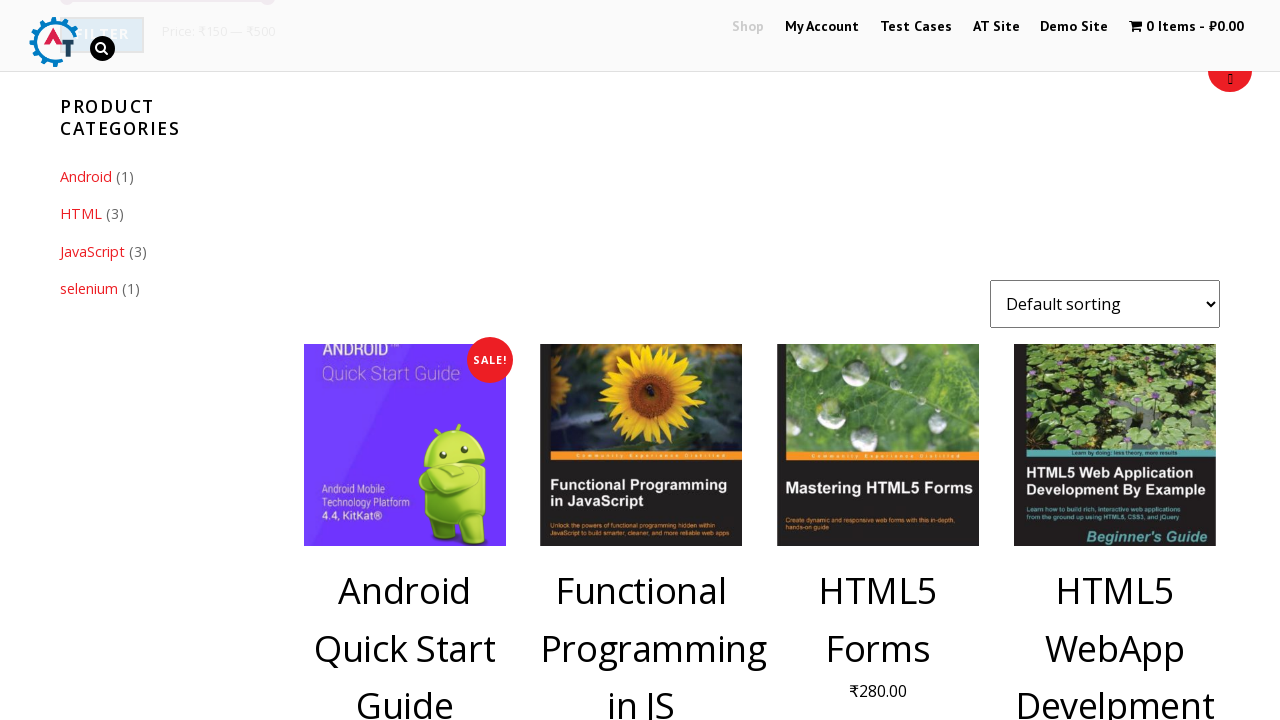

Clicked on HTML5 WebApp Development book to add to basket at (1115, 361) on .post-182 a:nth-child(2)
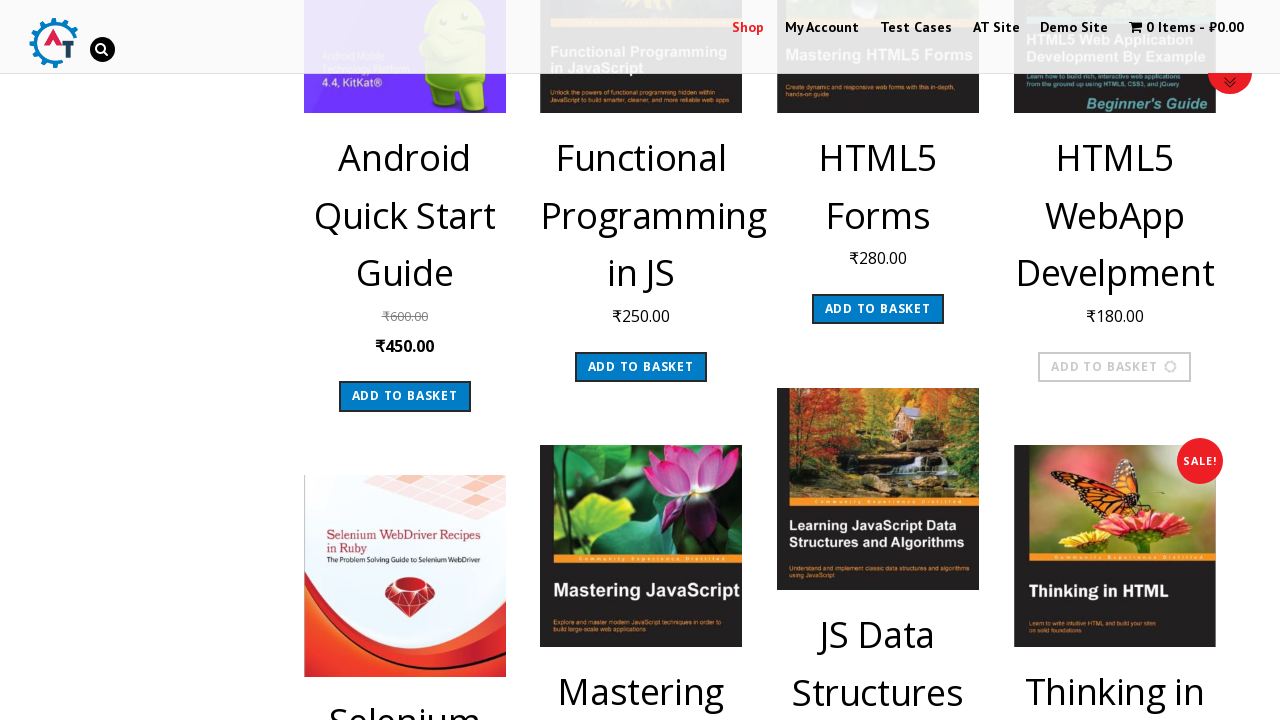

Waited 3 seconds for item to be added to cart
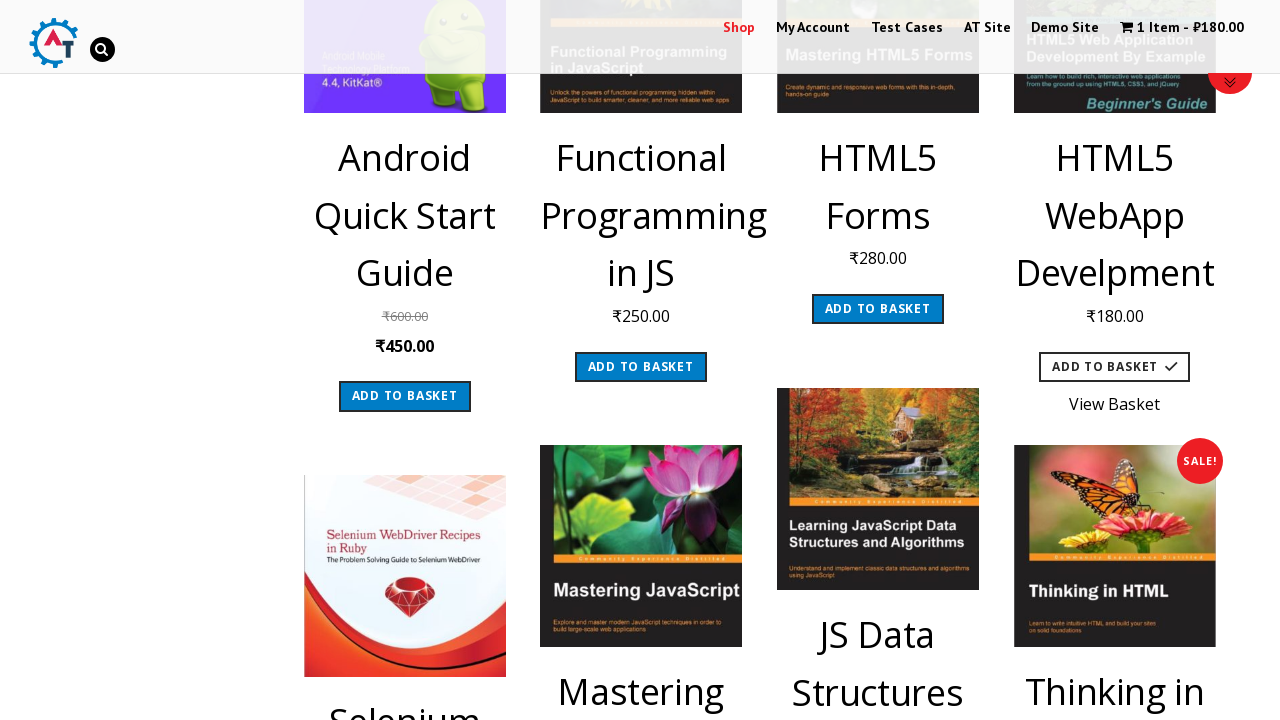

Clicked on cart icon to navigate to shopping cart at (1182, 28) on .wpmenucart-contents
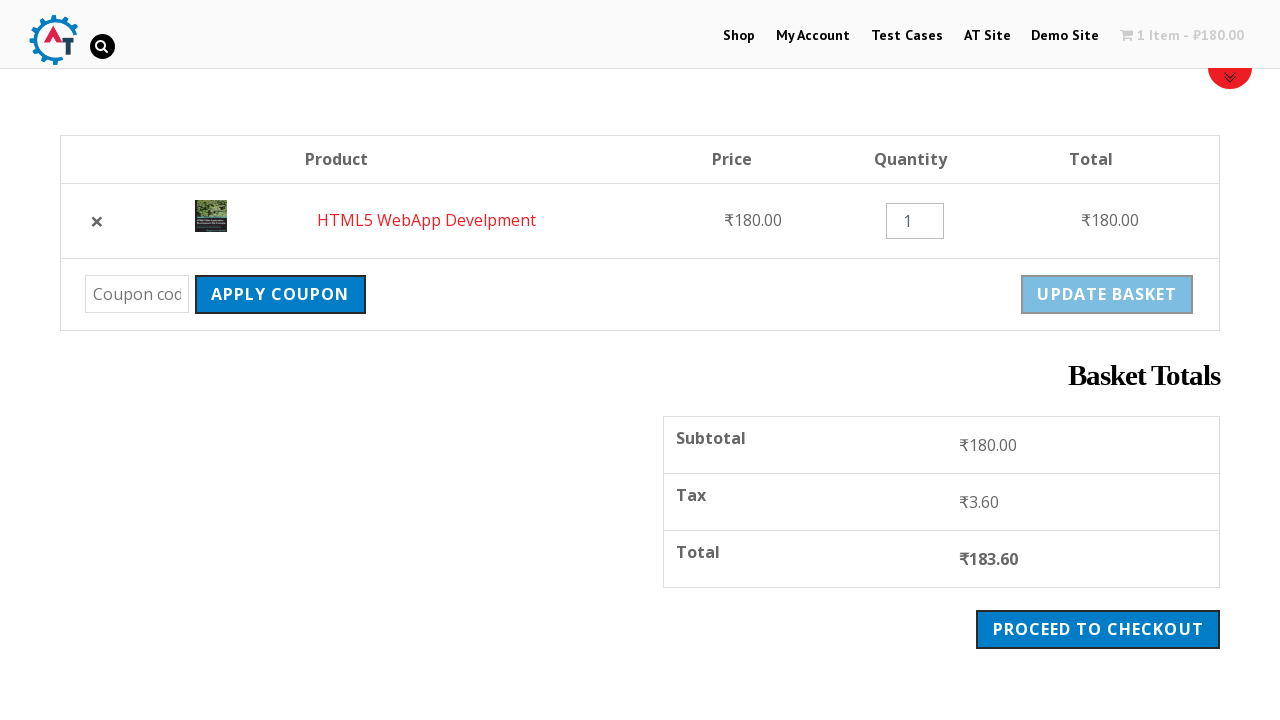

Clicked Proceed to Checkout button at (1098, 629) on .checkout-button
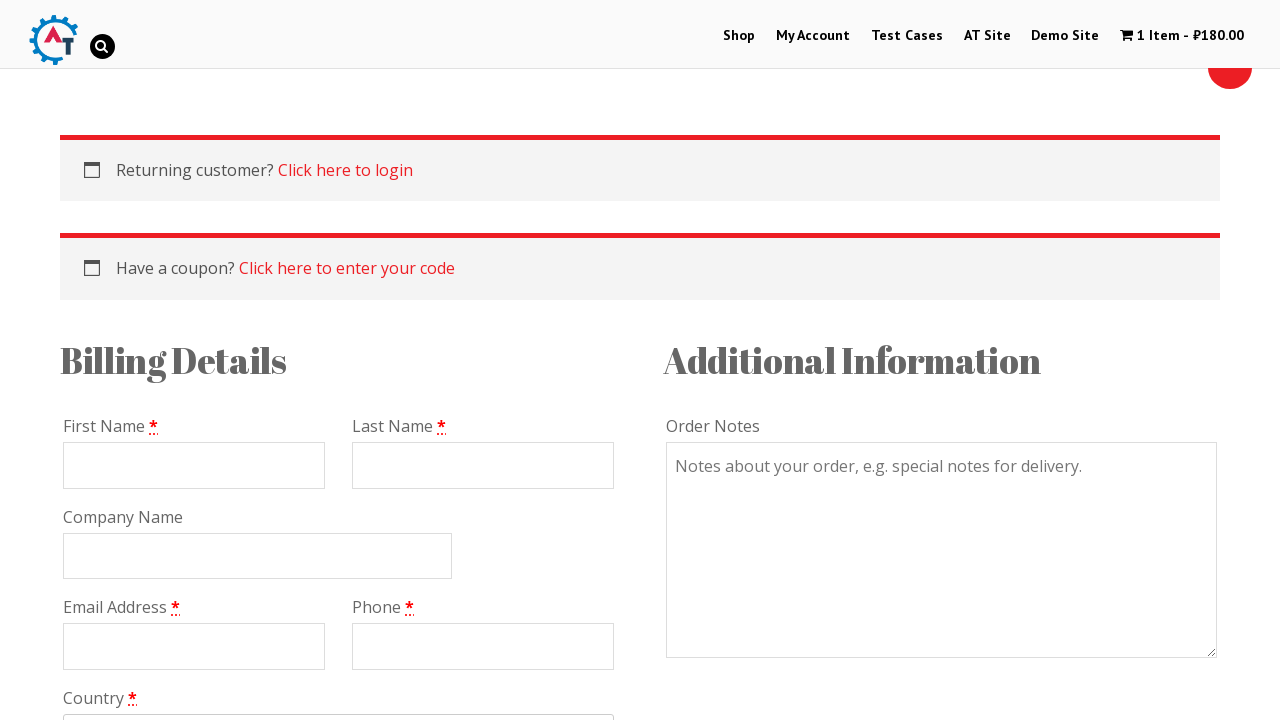

Filled first name field with 'Jimmy' on #billing_first_name
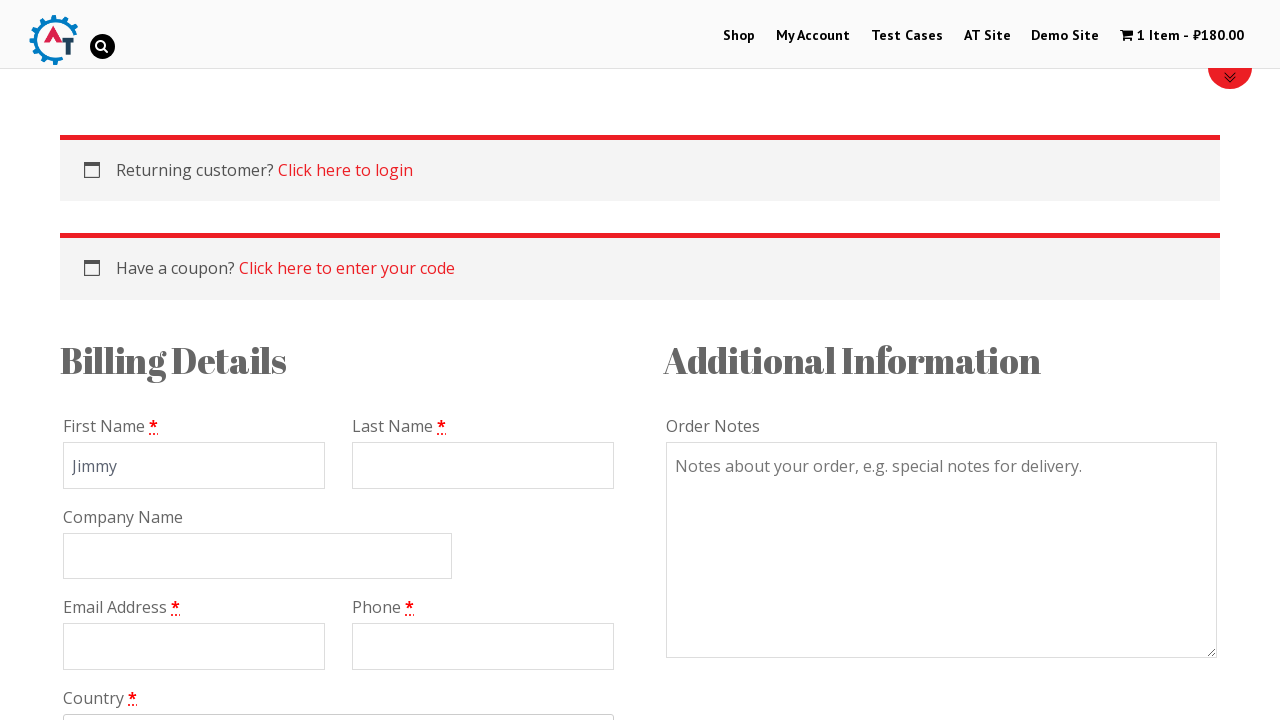

Filled last name field with 'Carter' on #billing_last_name
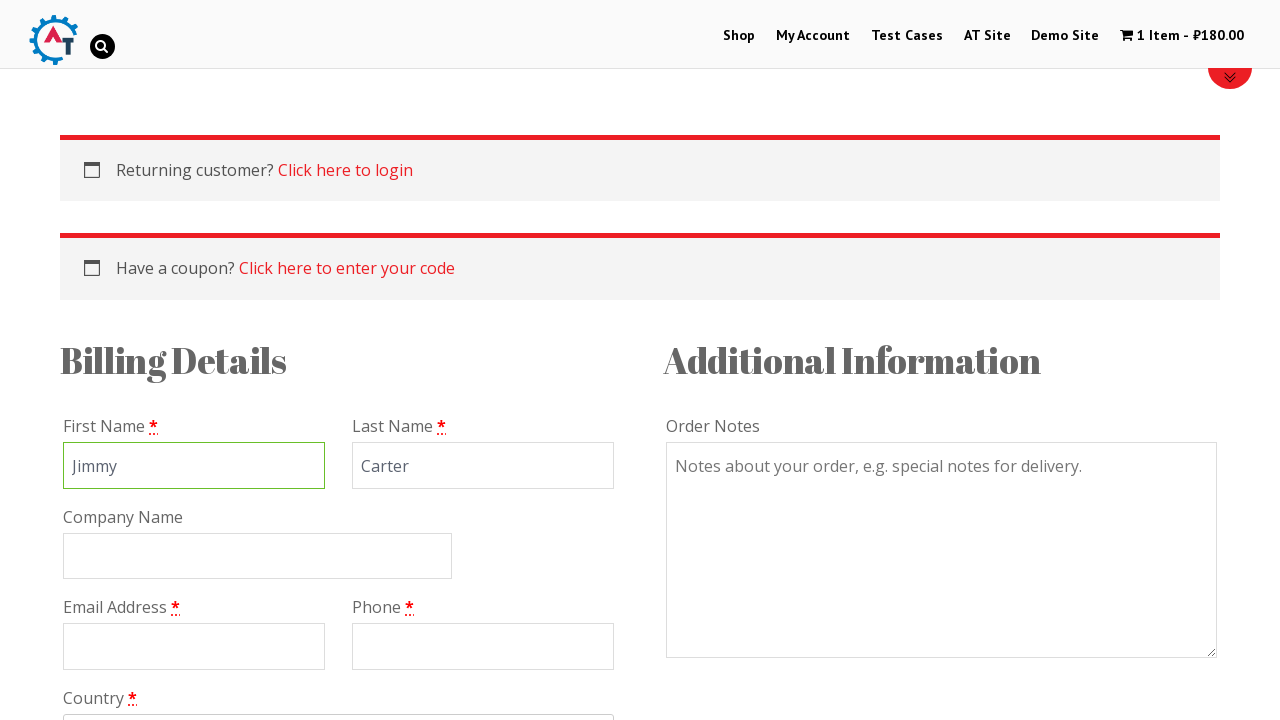

Filled email field with 'testuser@example.com' on #billing_email
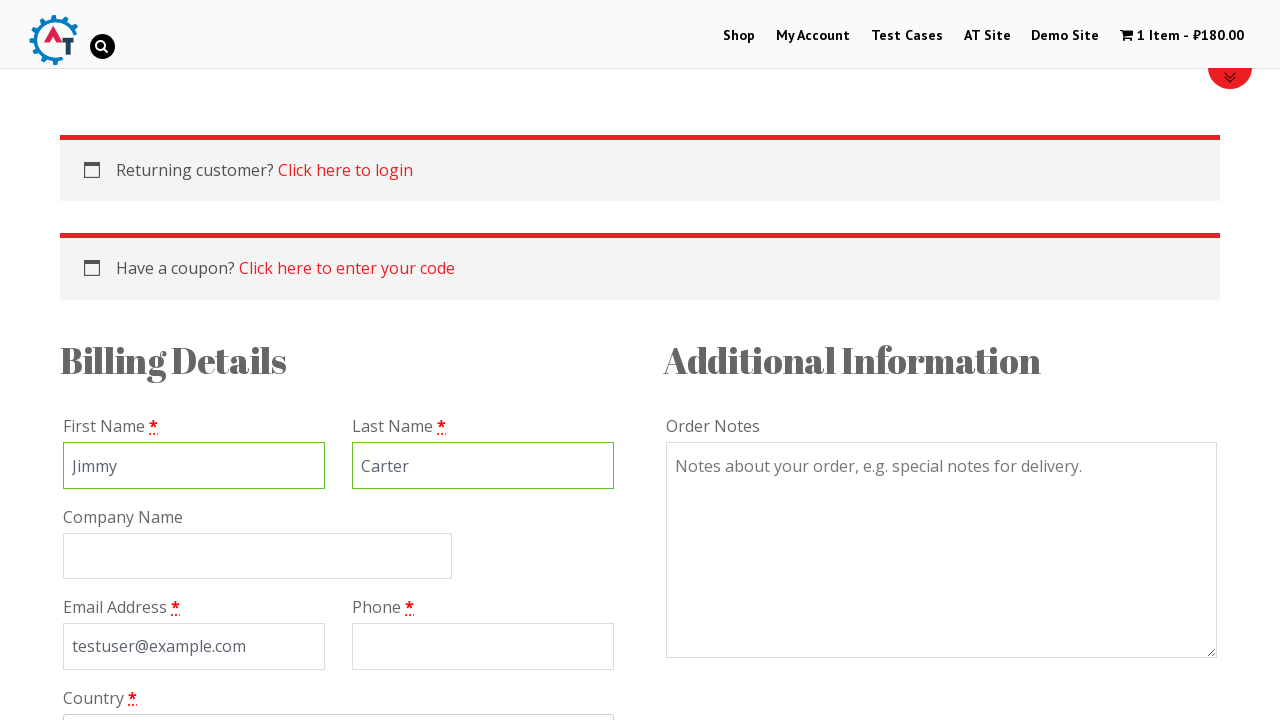

Filled phone field with '1234567890' on #billing_phone
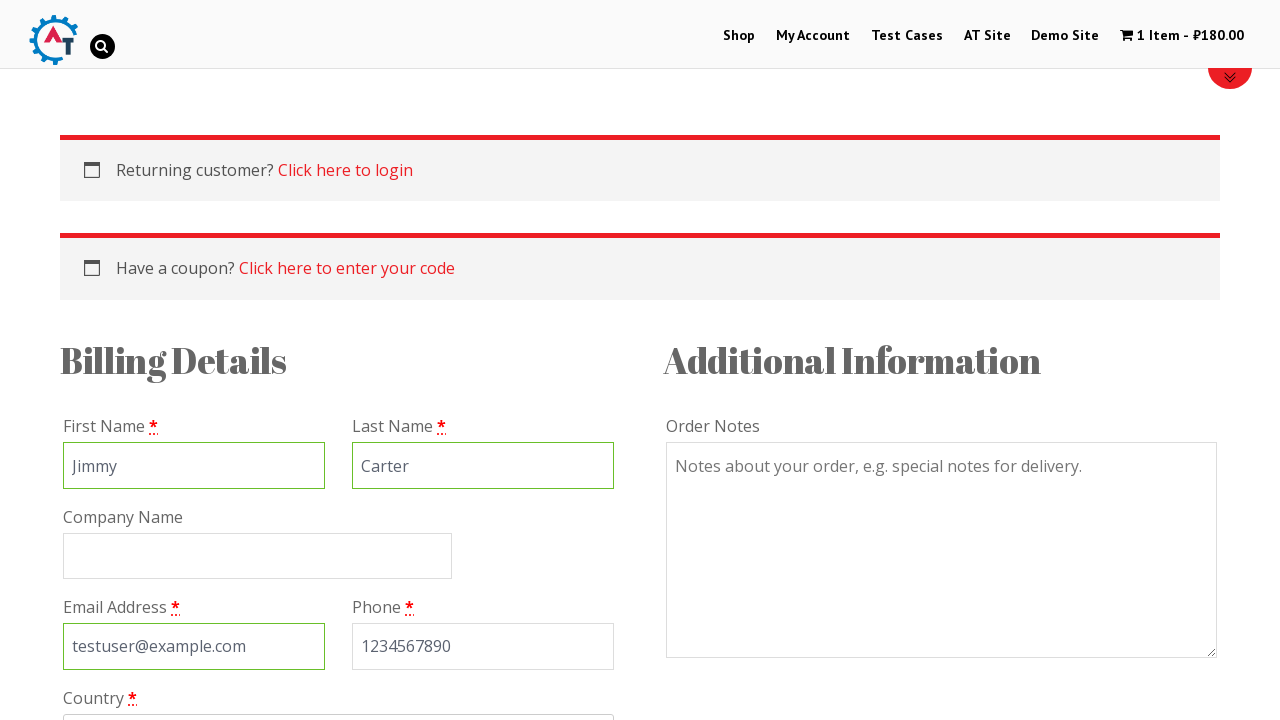

Clicked on country dropdown to open selection menu at (338, 703) on #s2id_billing_country
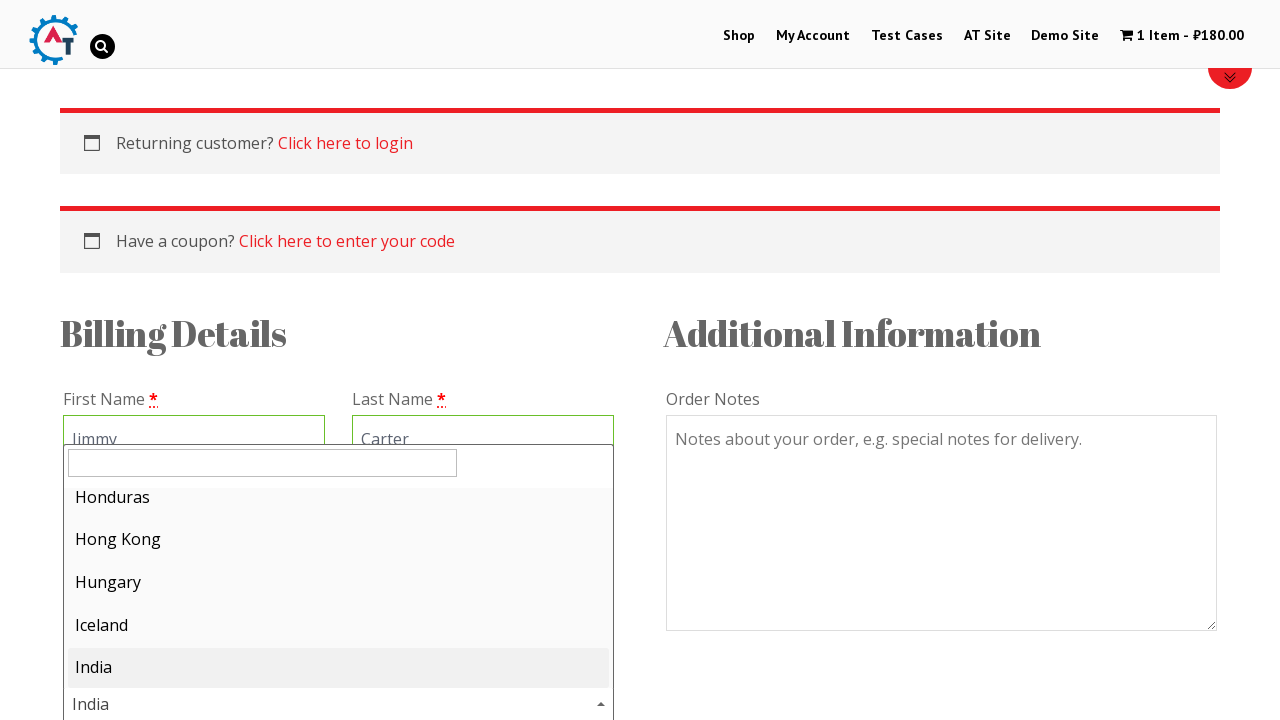

Typed 'Rus' in country search field on #s2id_autogen1_search
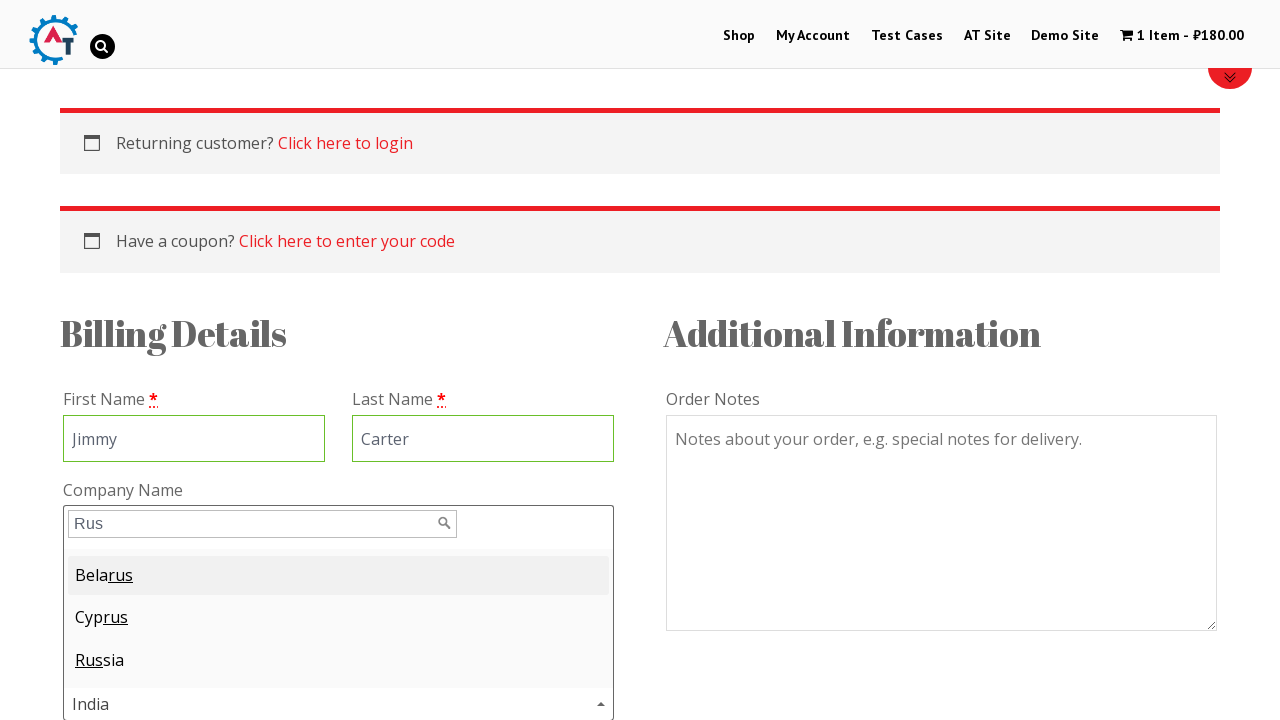

Selected Russia from country dropdown at (338, 576) on .select2-result-selectable.select2-highlighted
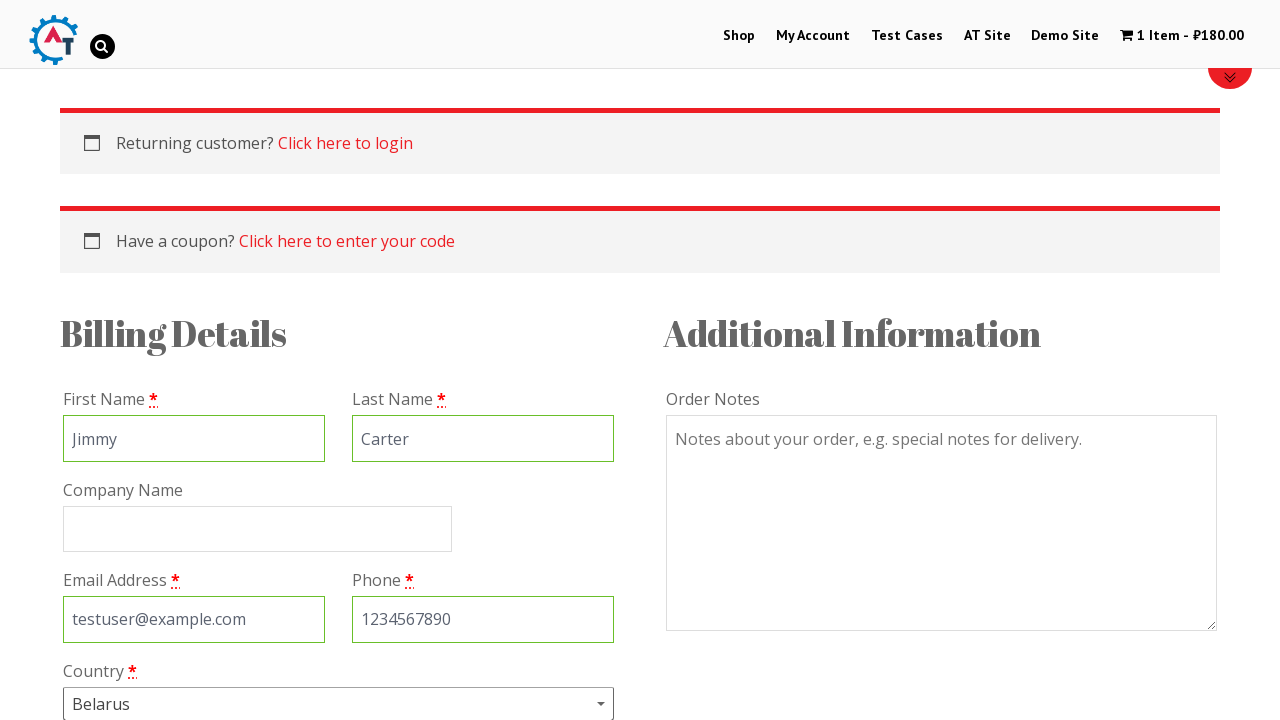

Filled address field with '51 Test Street 98' on input#billing_address_1
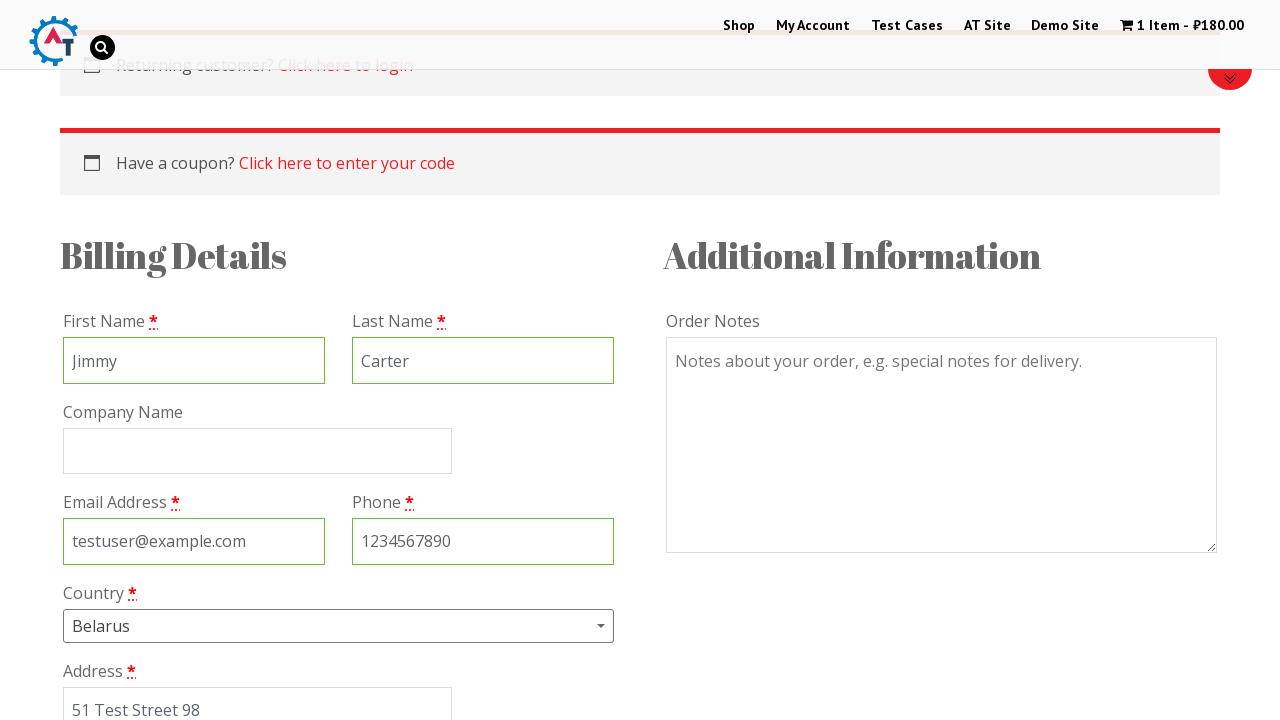

Filled city field with 'Minsk' on input#billing_city
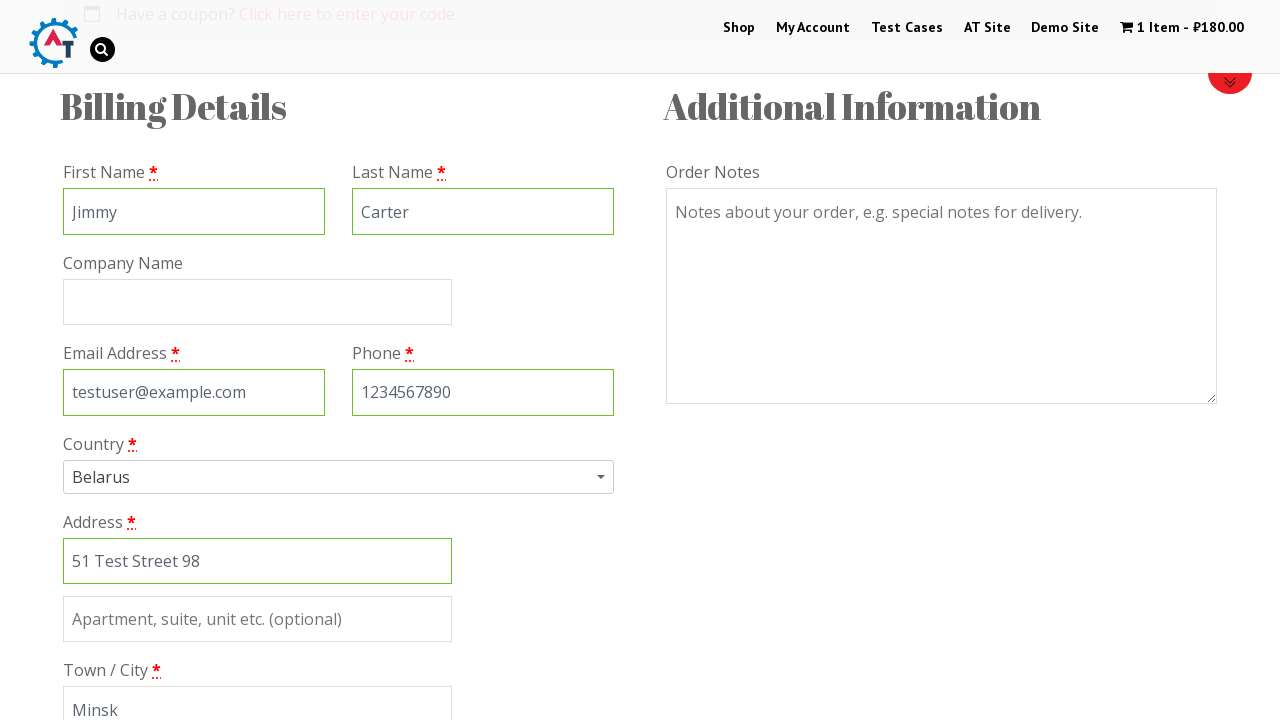

Filled state field with 'Minsk' on input#billing_state
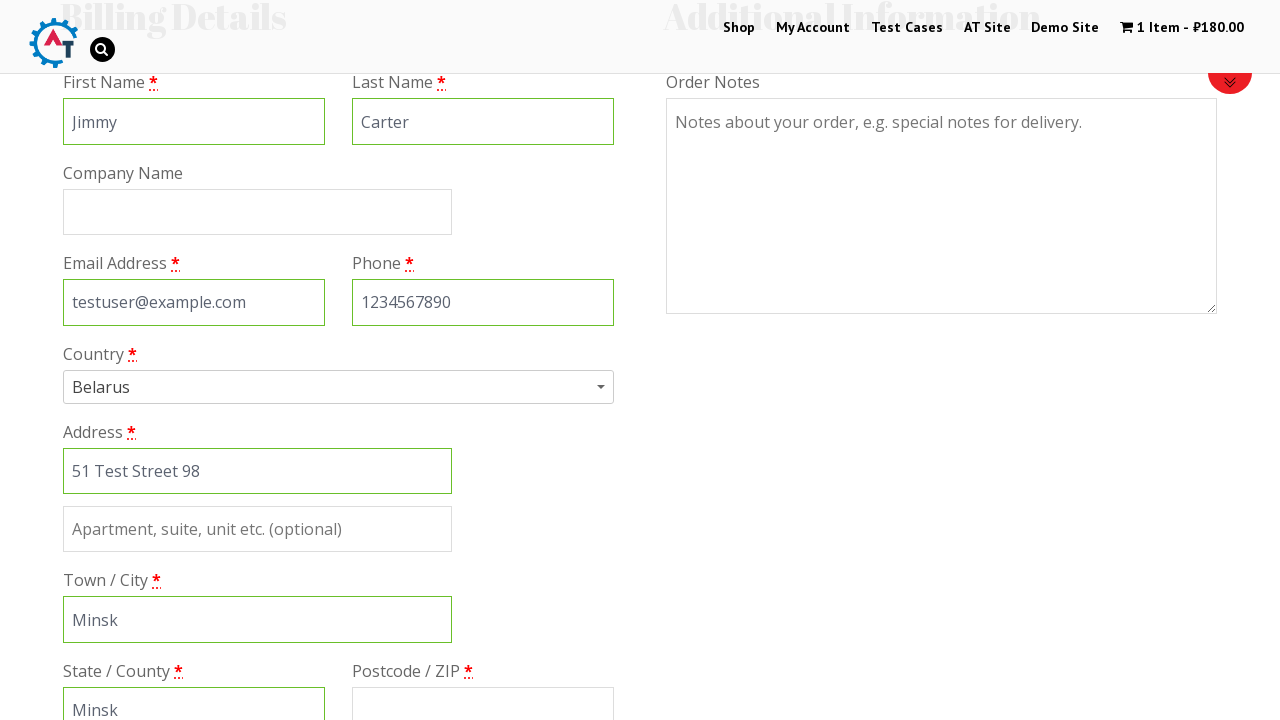

Filled postcode field with '117293' on input#billing_postcode
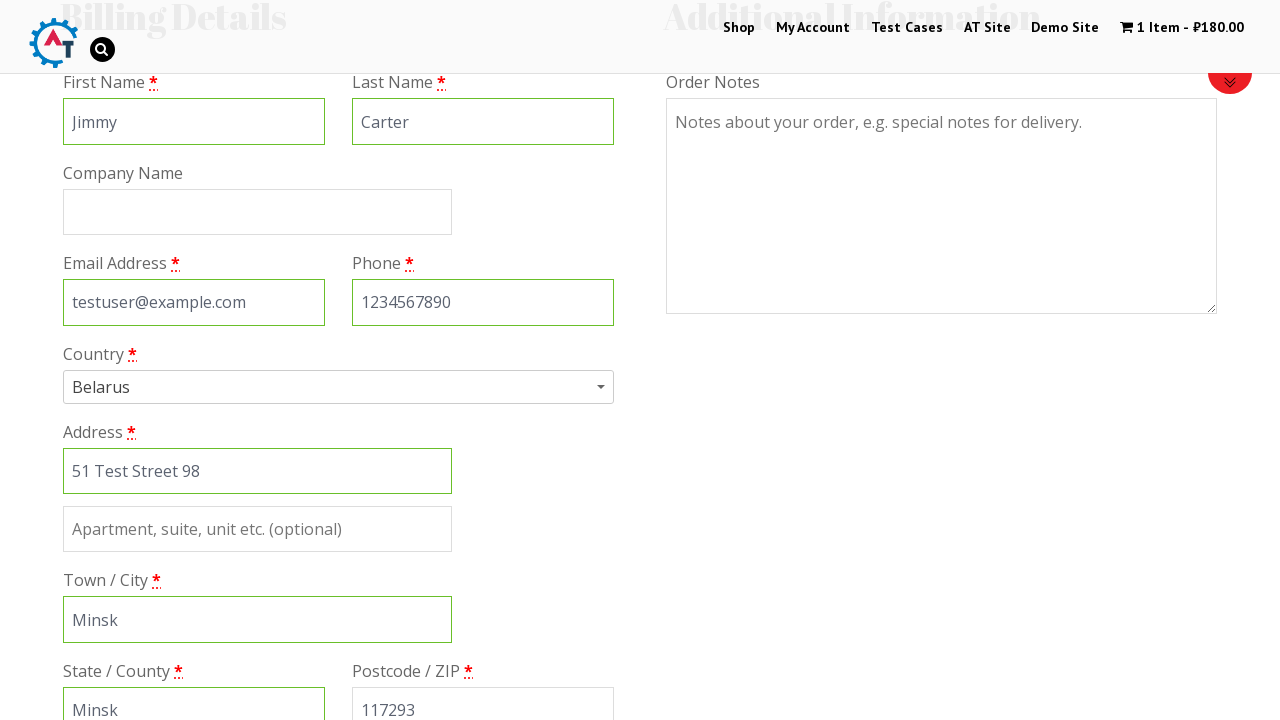

Scrolled down 600px to view payment method options
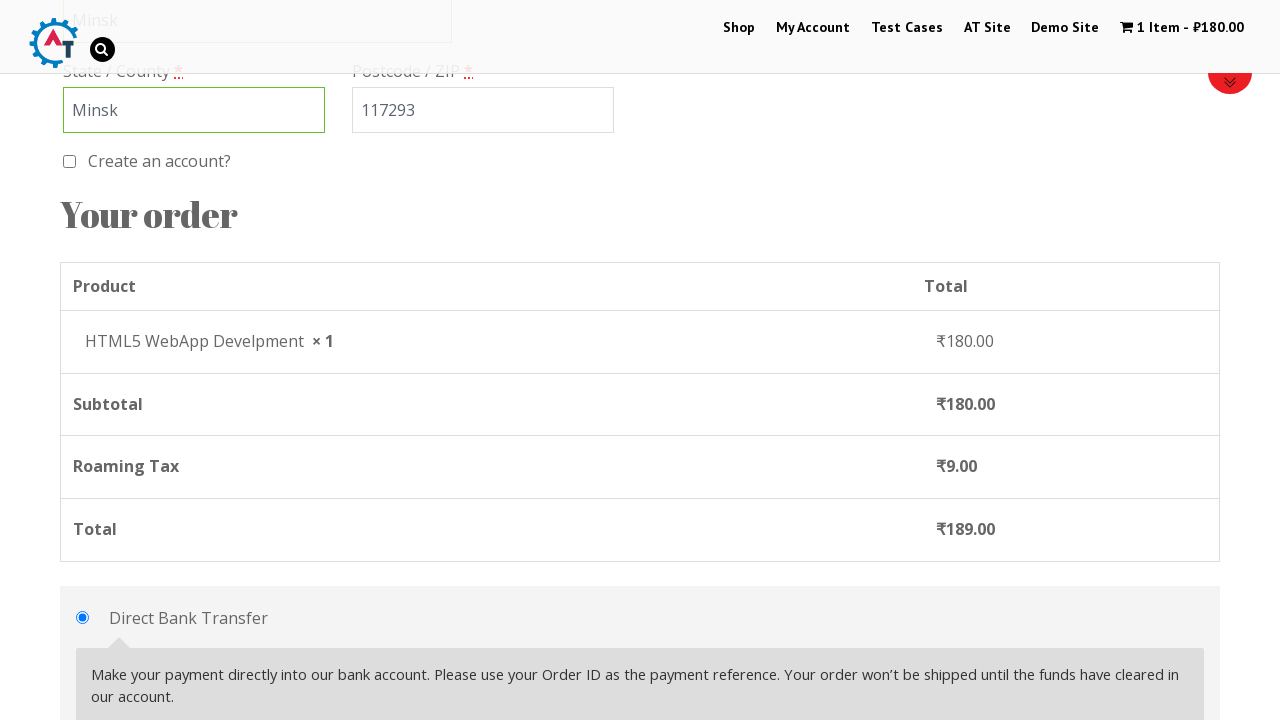

Selected Check Payments as payment method at (82, 360) on #payment_method_cheque
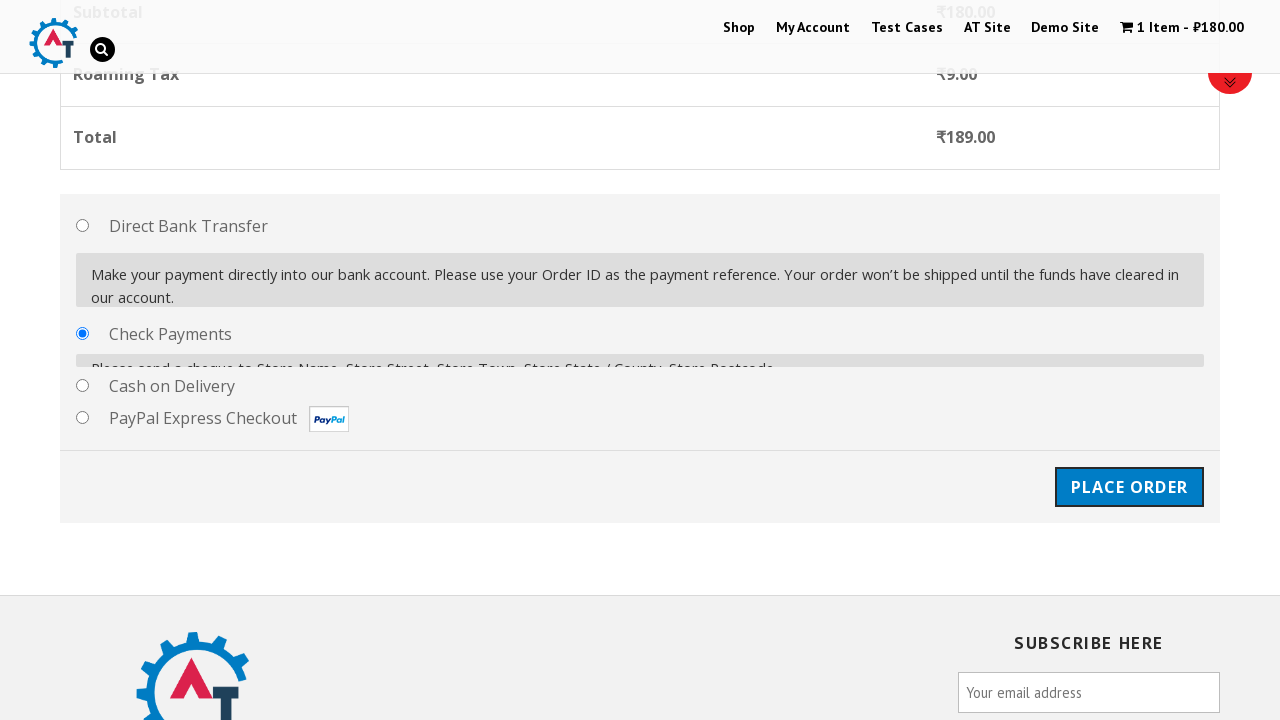

Clicked Place Order button to submit the purchase at (1129, 471) on #place_order
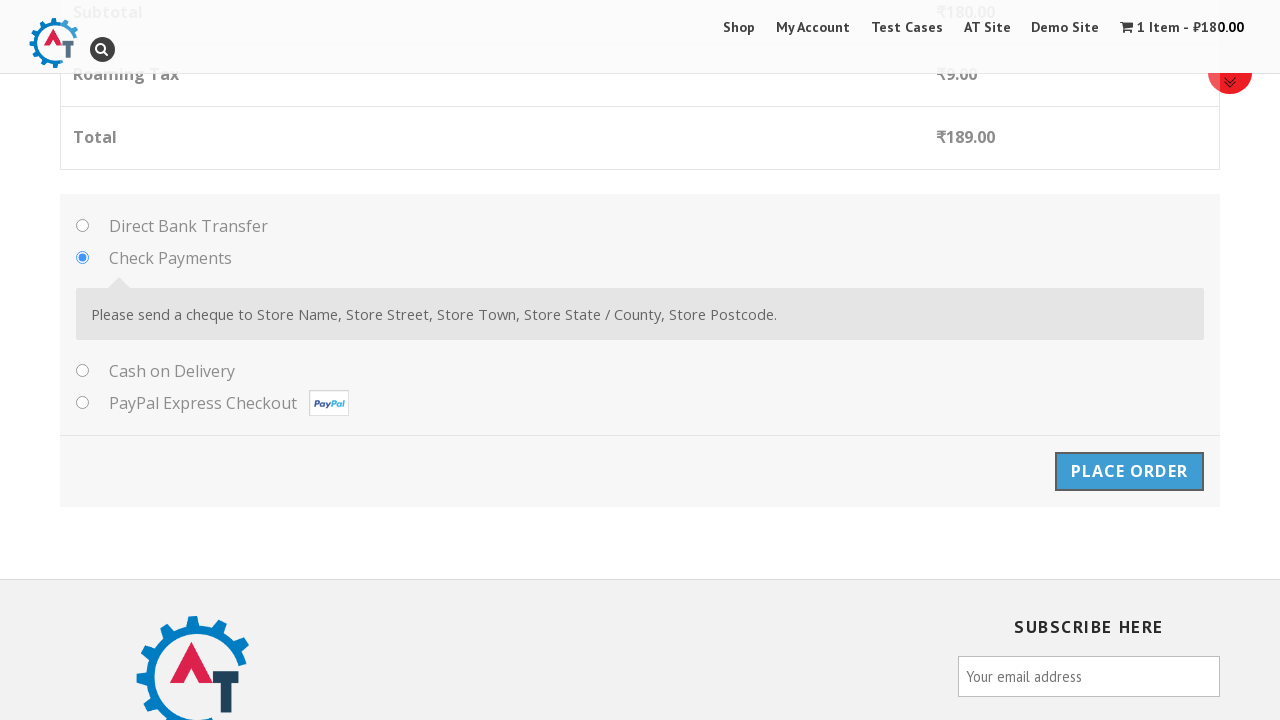

Order confirmation page loaded with thank you message
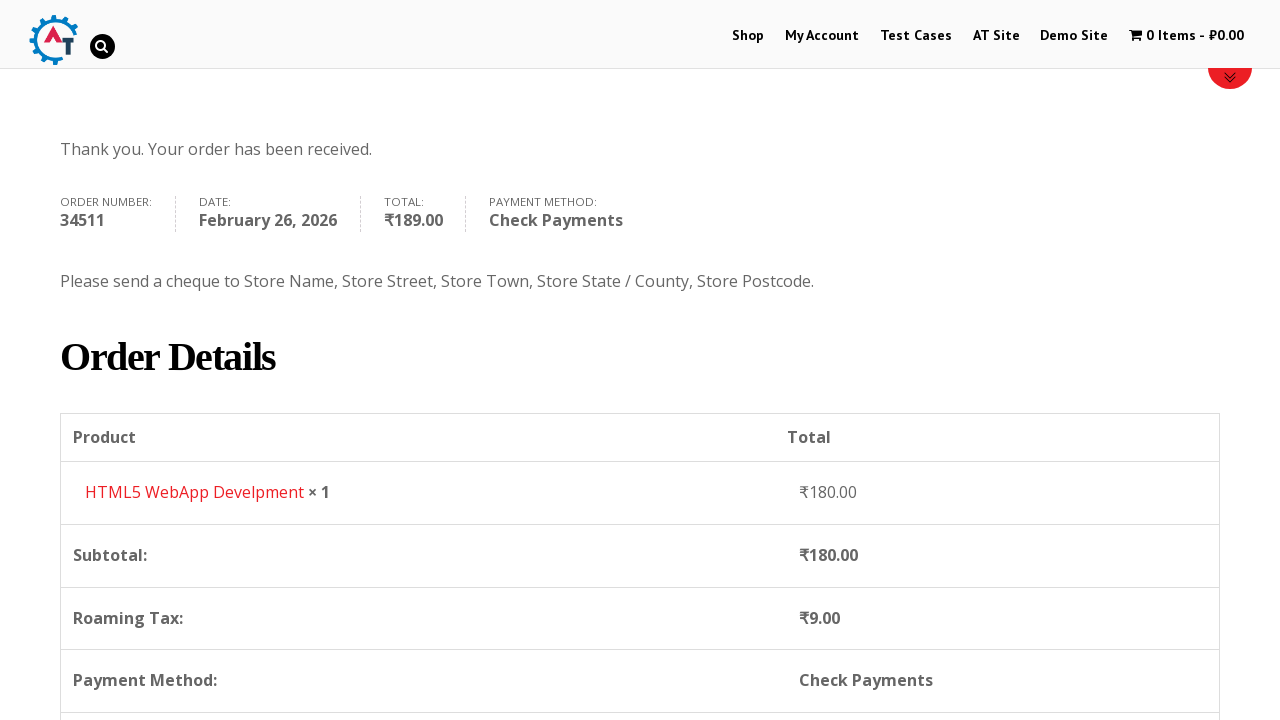

Order details displayed showing Check Payments as payment method
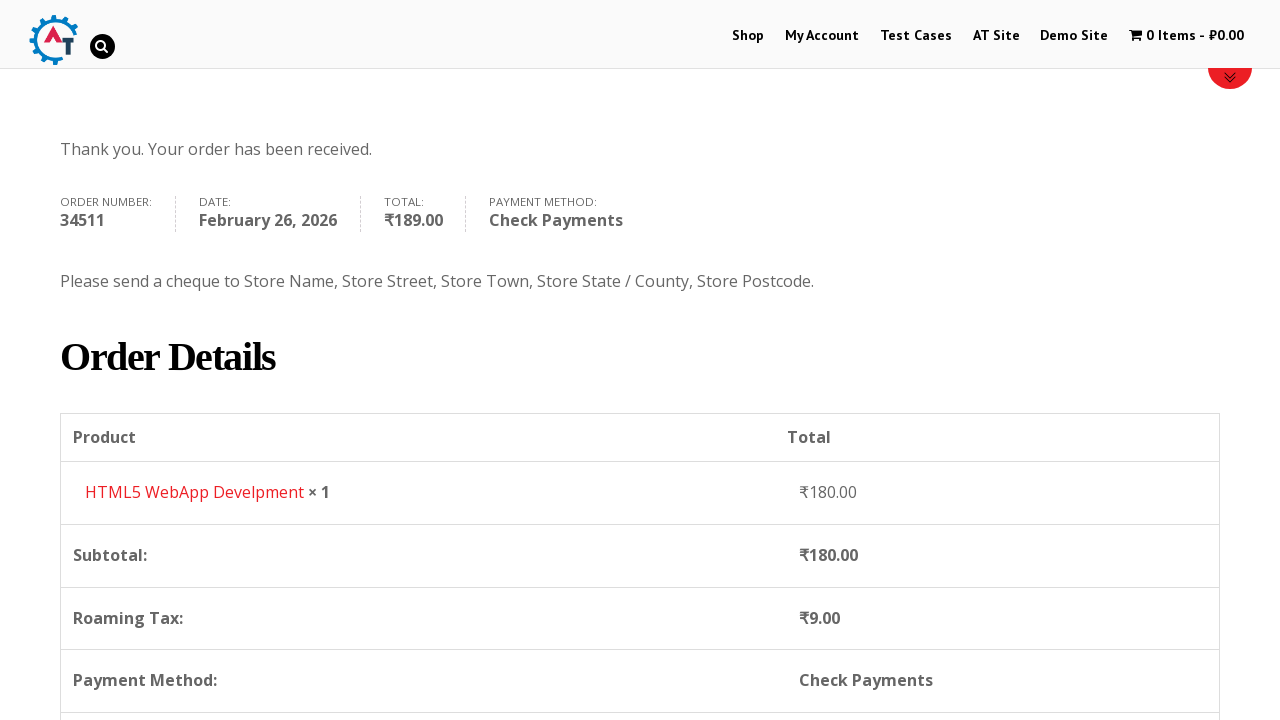

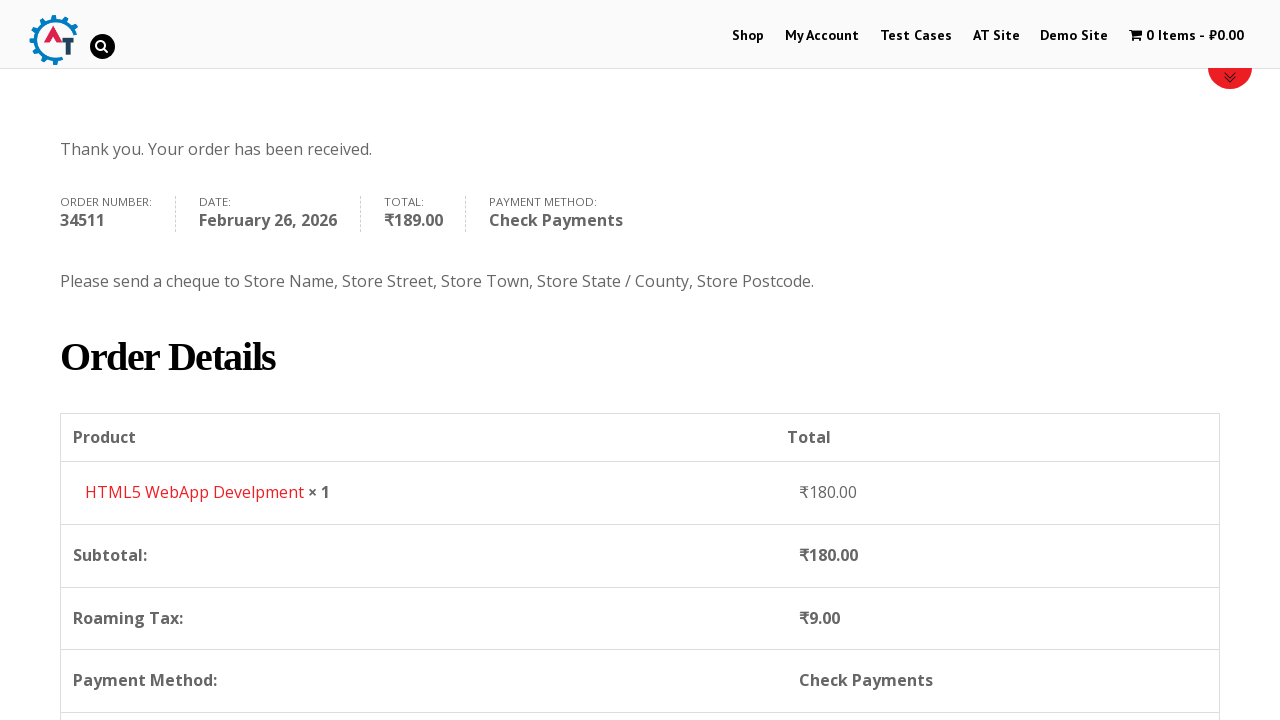